Tests various types of JavaScript alerts including simple alerts, timed alerts, confirmation dialogs, and prompt dialogs with text input

Starting URL: https://demoqa.com/alerts

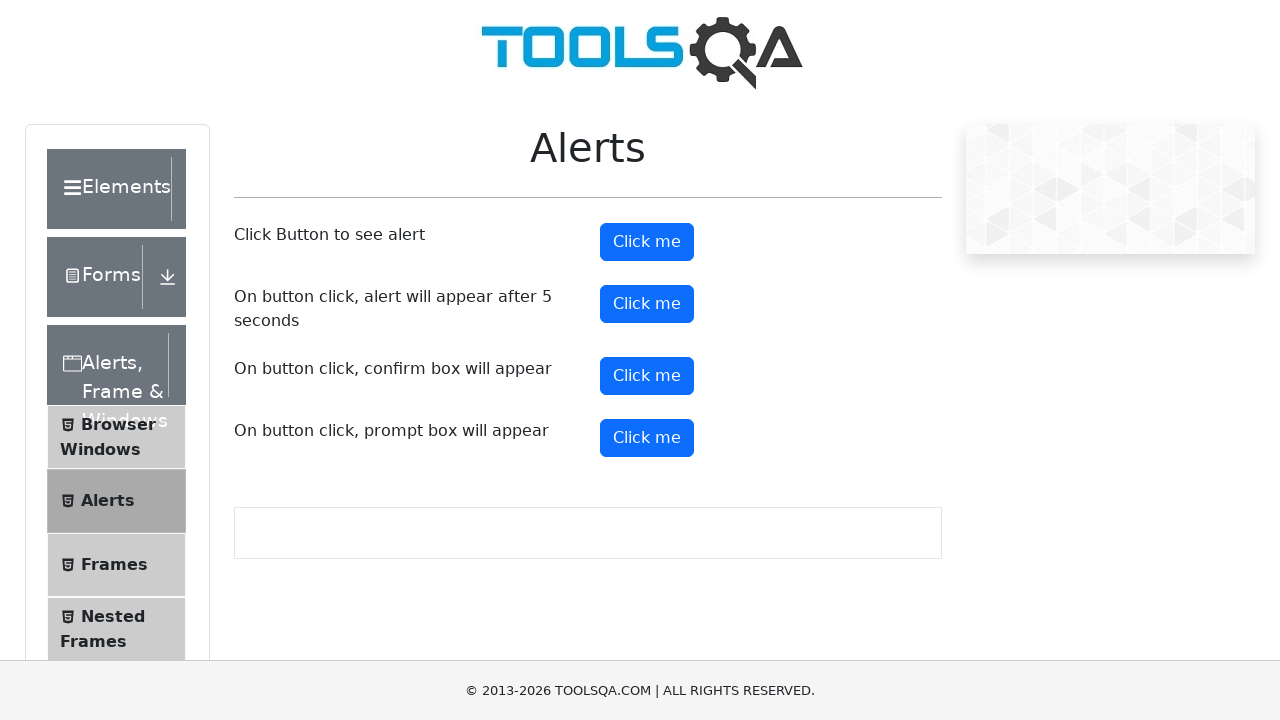

Clicked button to trigger simple alert at (647, 242) on #alertButton
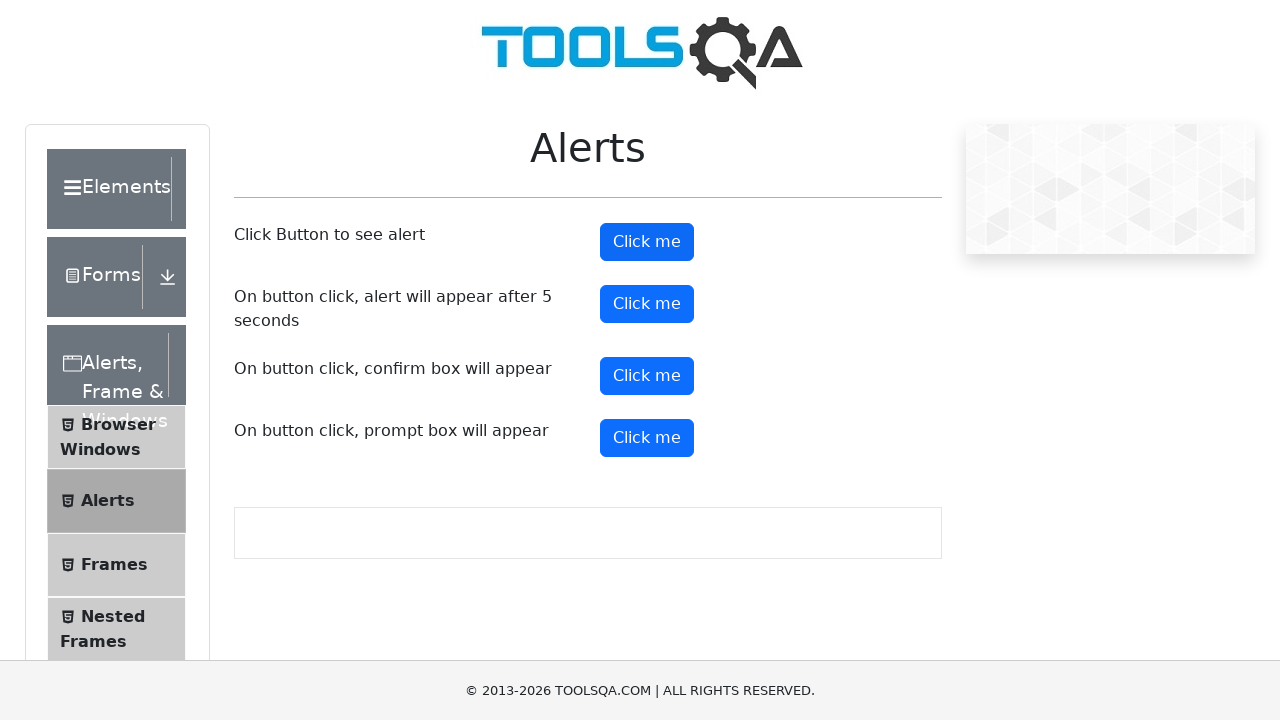

Set up handler to accept simple alert dialog
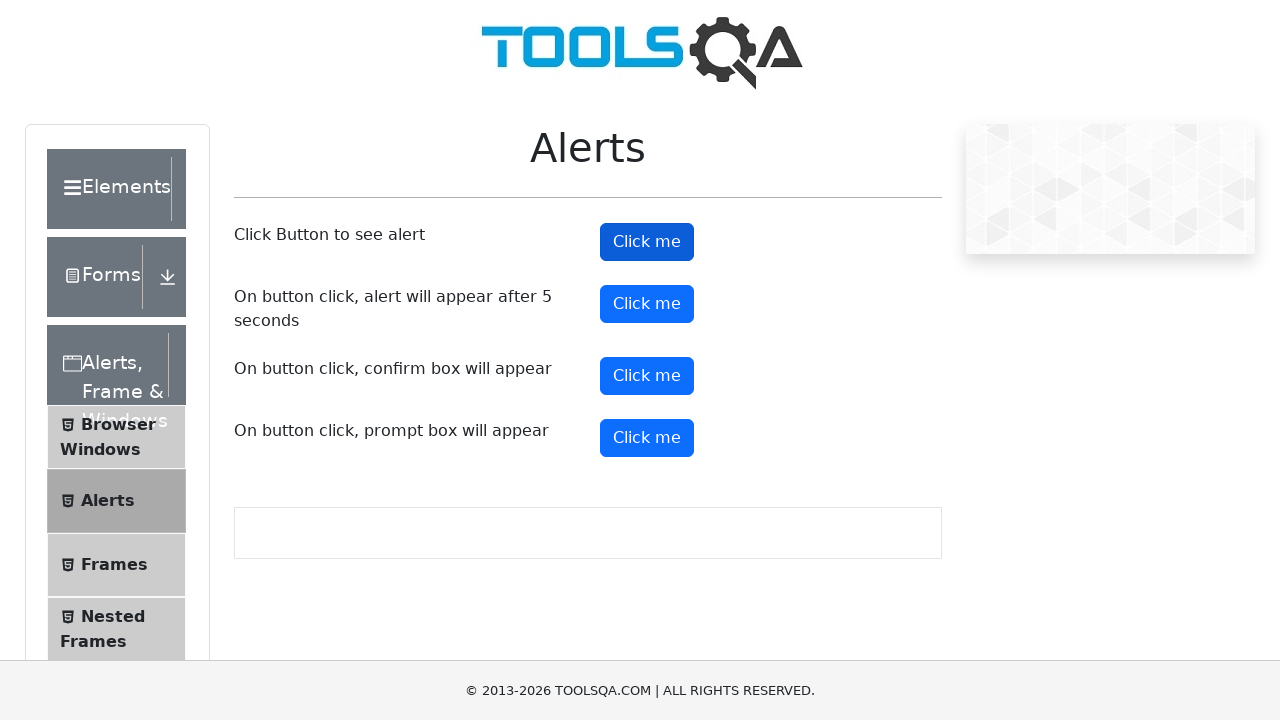

Waited for simple alert to be dismissed
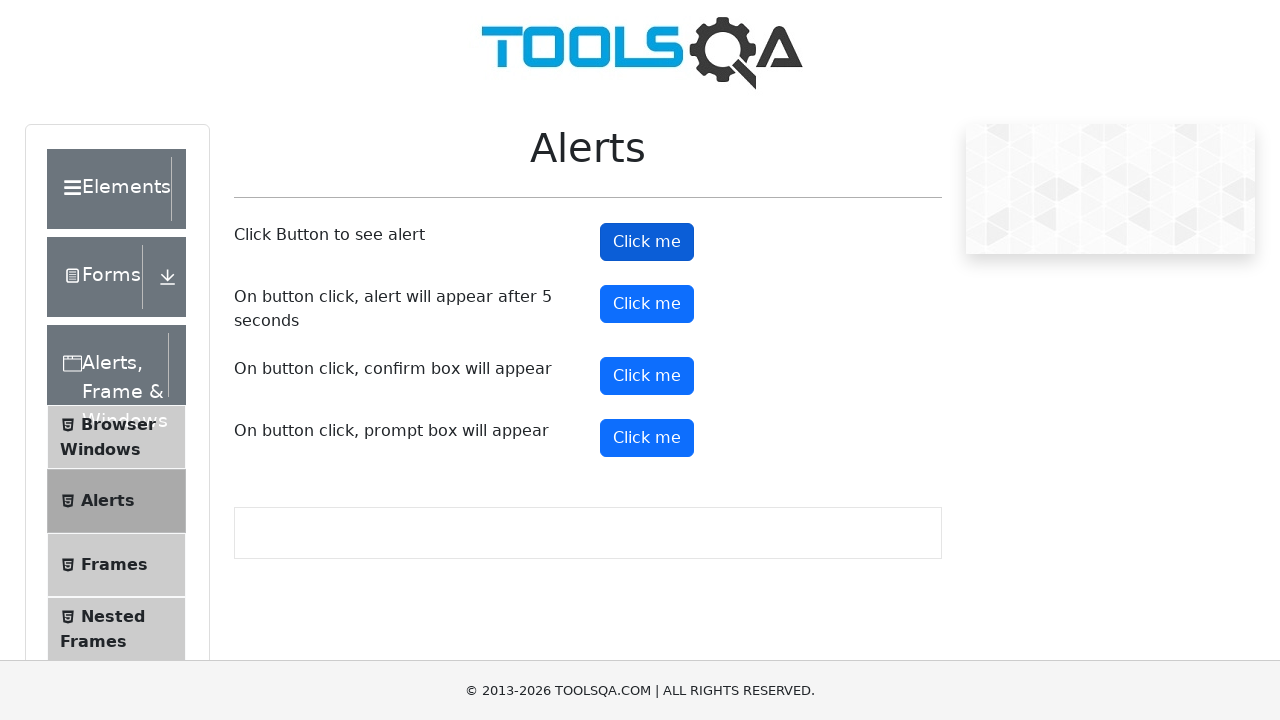

Clicked button to trigger timed alert (5 second delay) at (647, 304) on #timerAlertButton
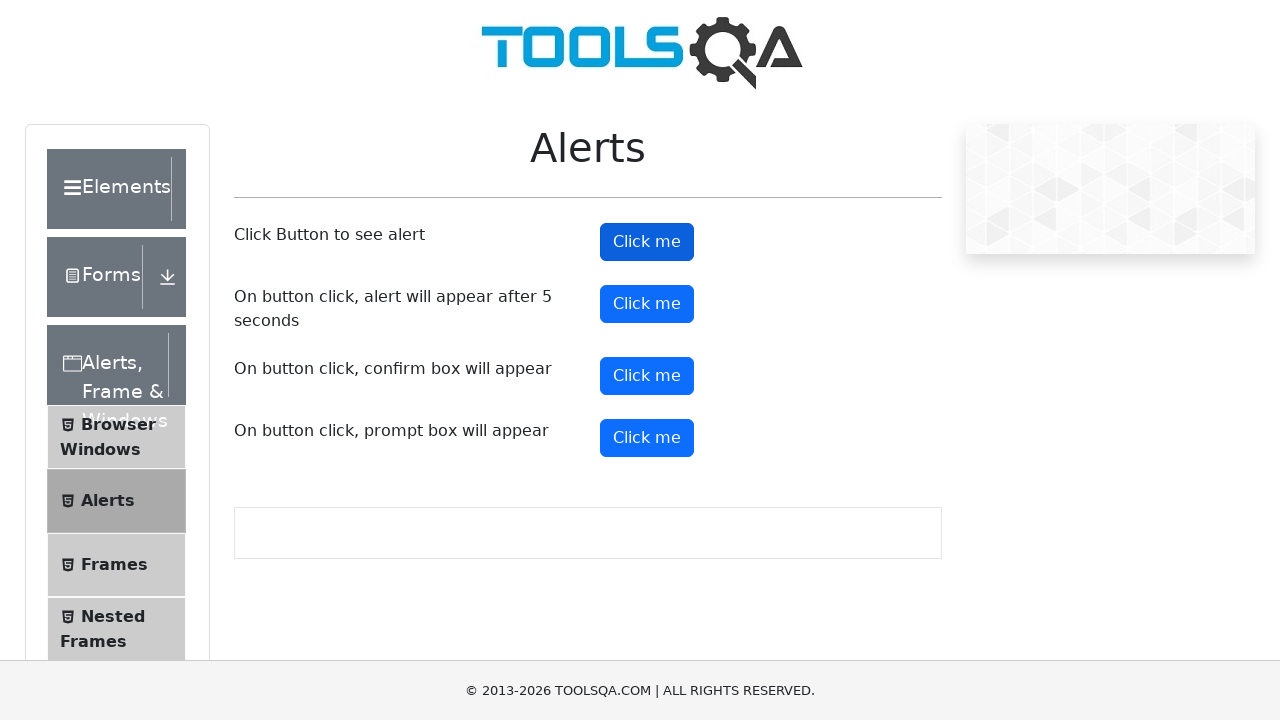

Waited 5 seconds for timed alert to appear
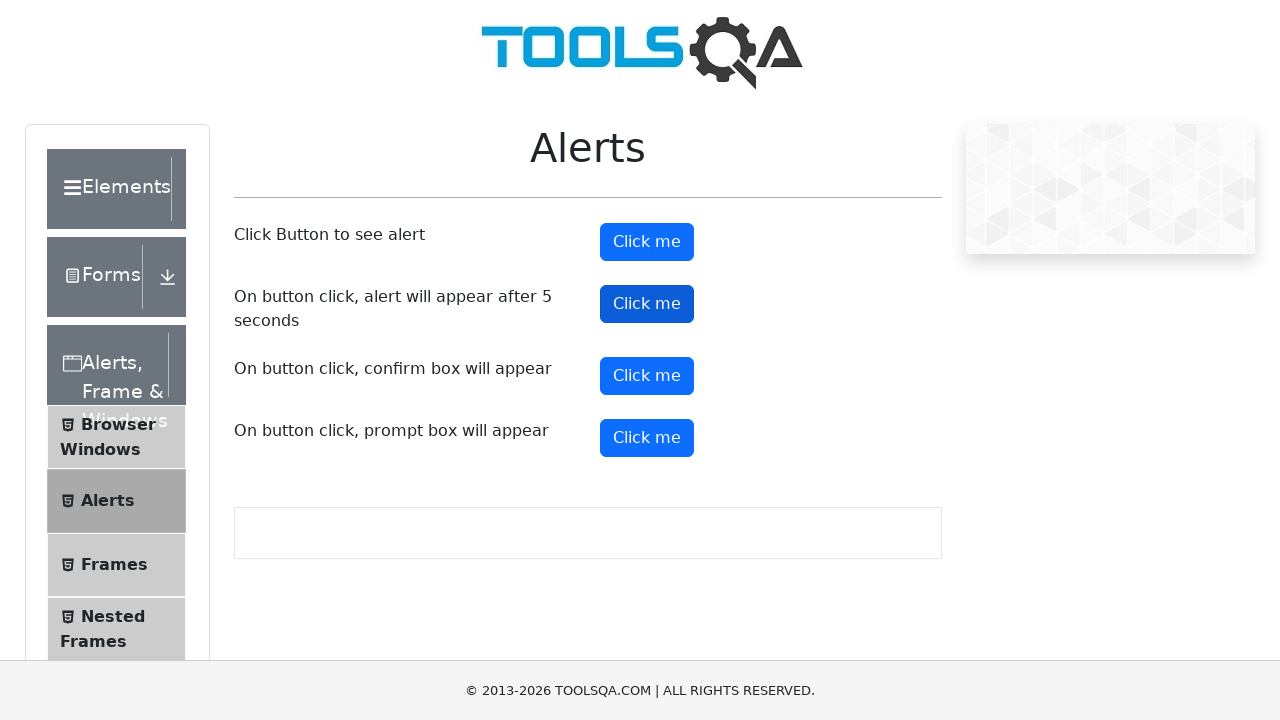

Set up handler to accept timed alert dialog
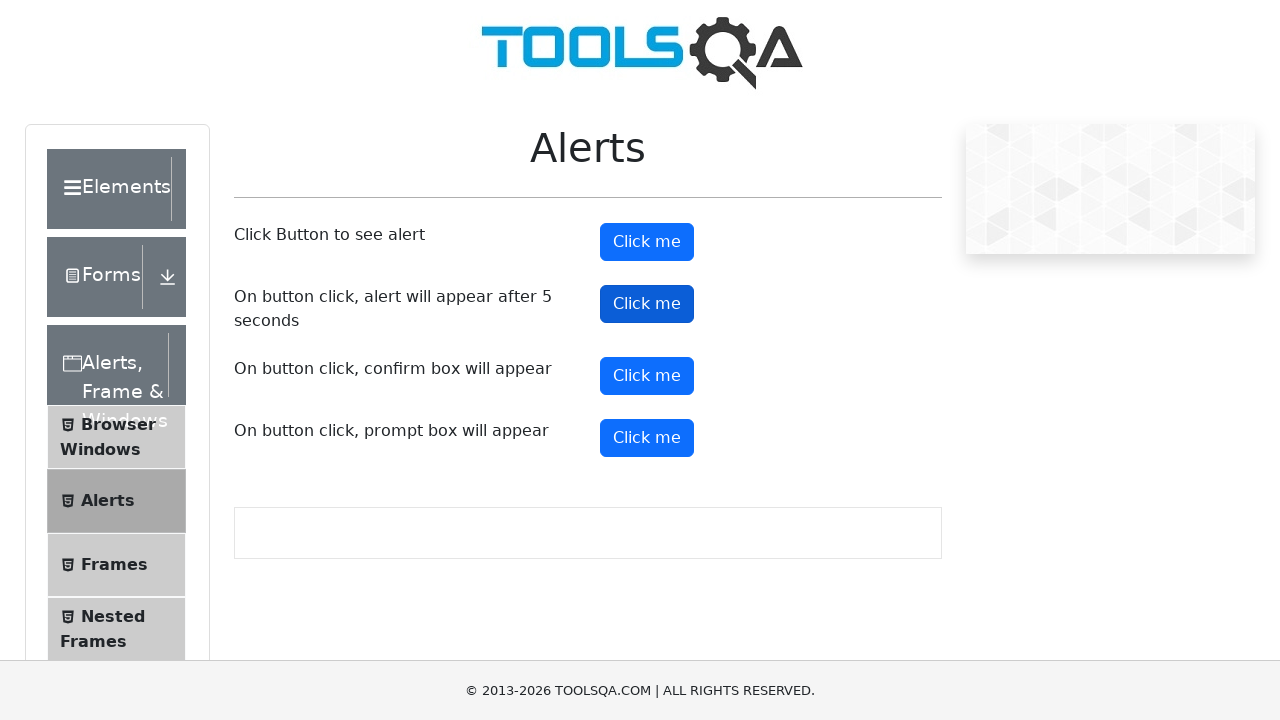

Clicked button to trigger confirmation dialog at (647, 376) on #confirmButton
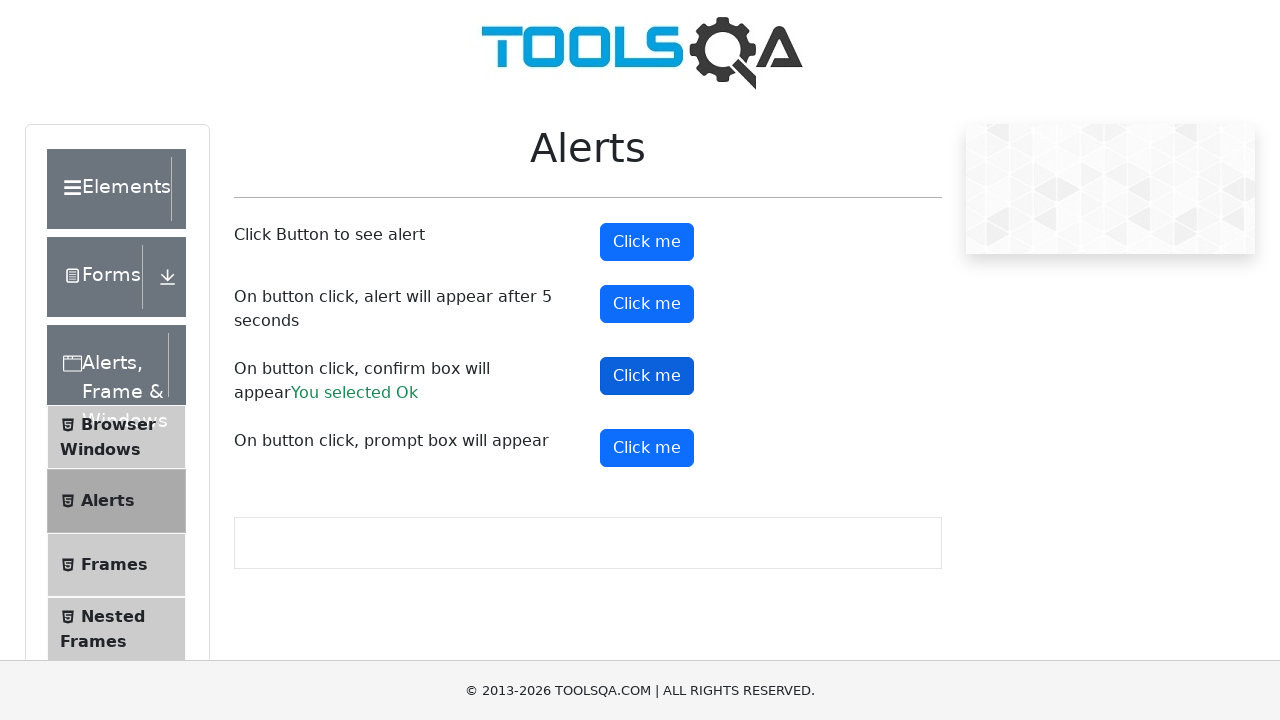

Set up handler to dismiss confirmation dialog with Cancel
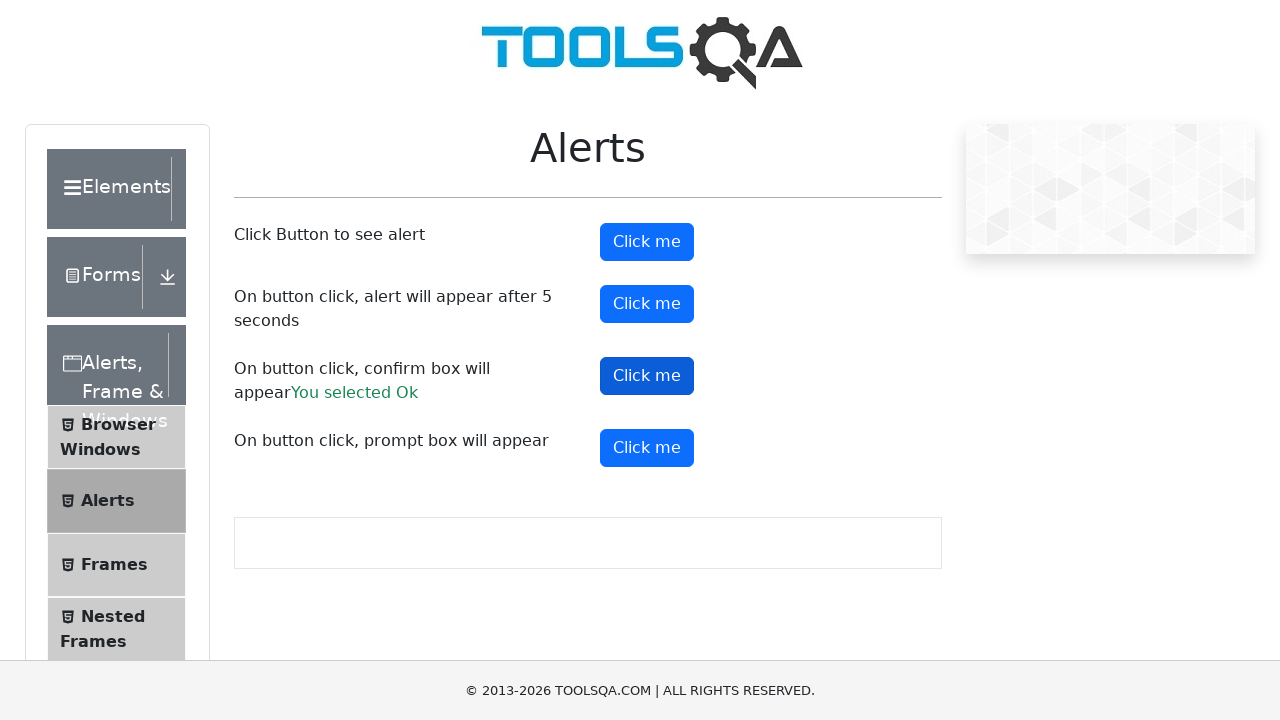

Waited for confirmation dialog to be dismissed
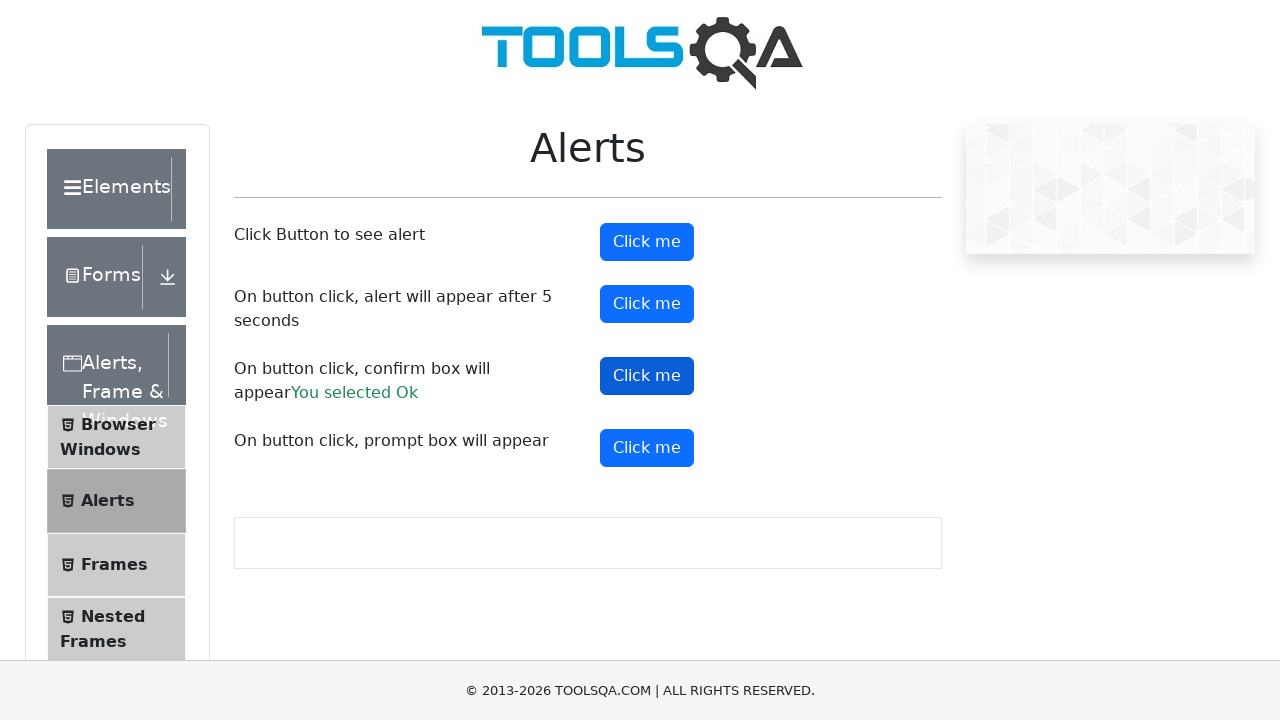

Clicked button to trigger prompt dialog at (647, 448) on #promtButton
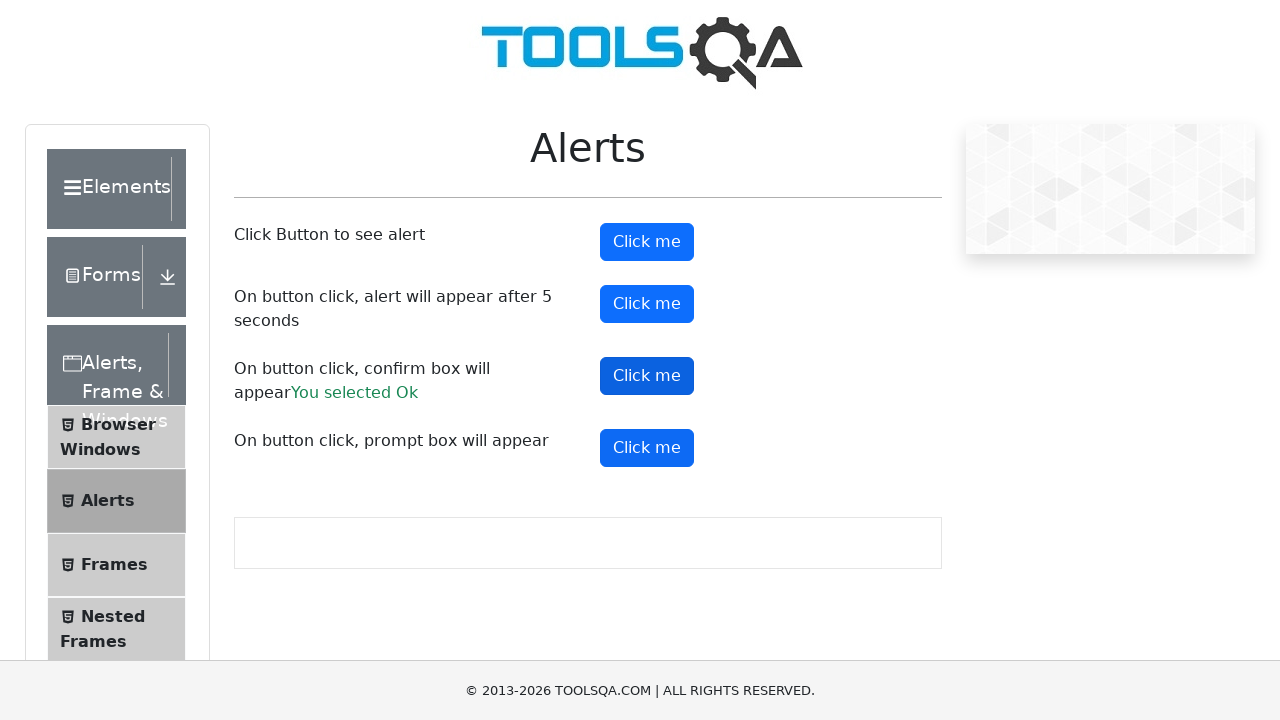

Set up handler to accept prompt dialog with text input 'dipurao'
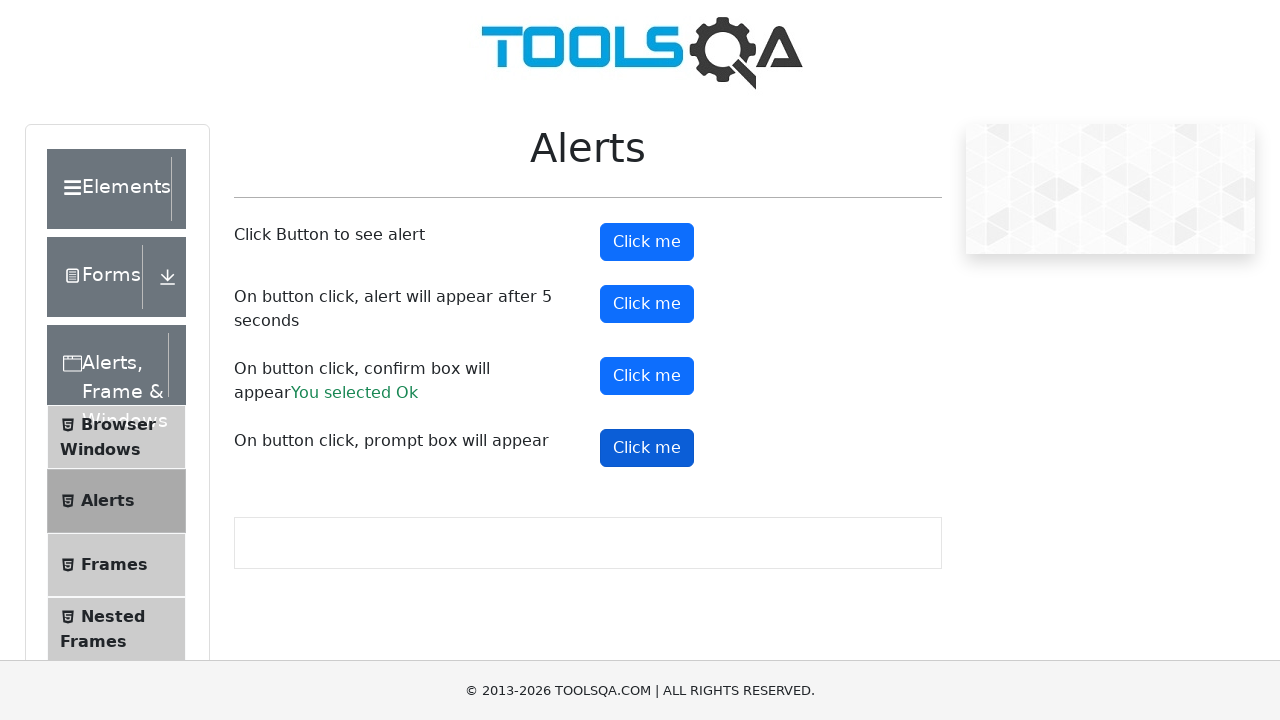

Waited for prompt dialog to be processed
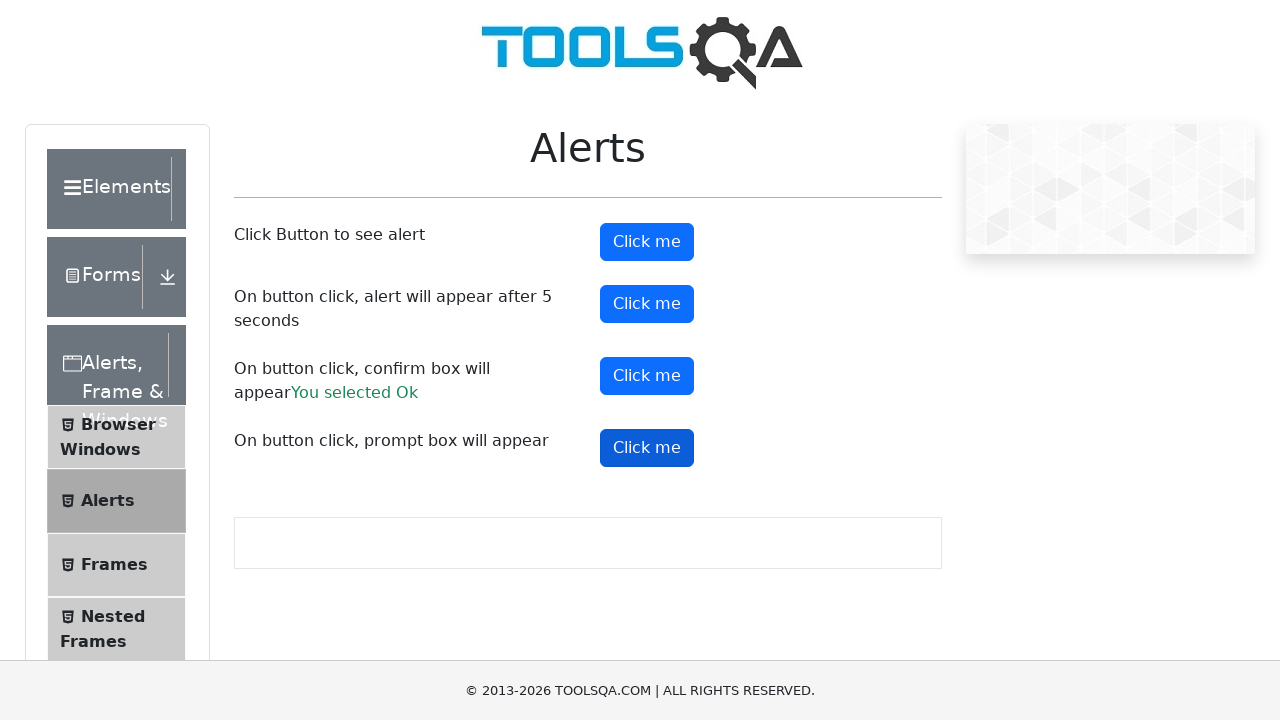

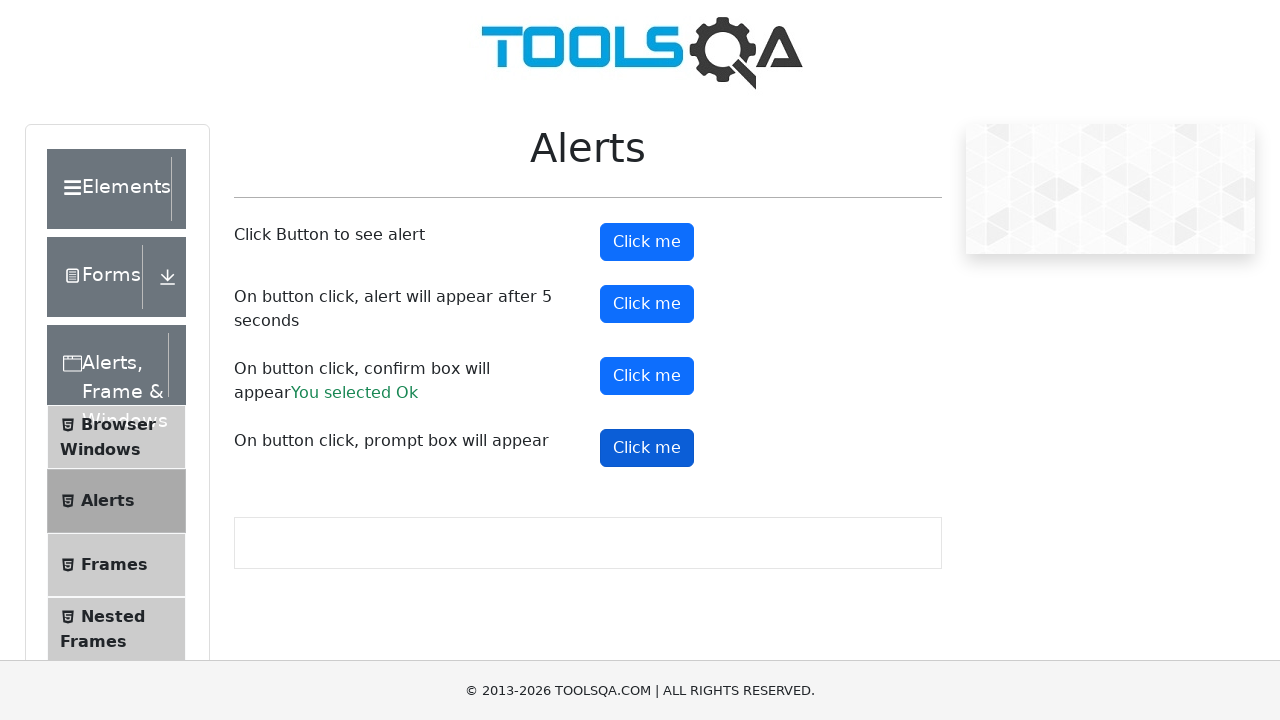